Navigates to an online shopping website's homepage and captures a screenshot

Starting URL: http://www.advantageonlineshopping.com/#/

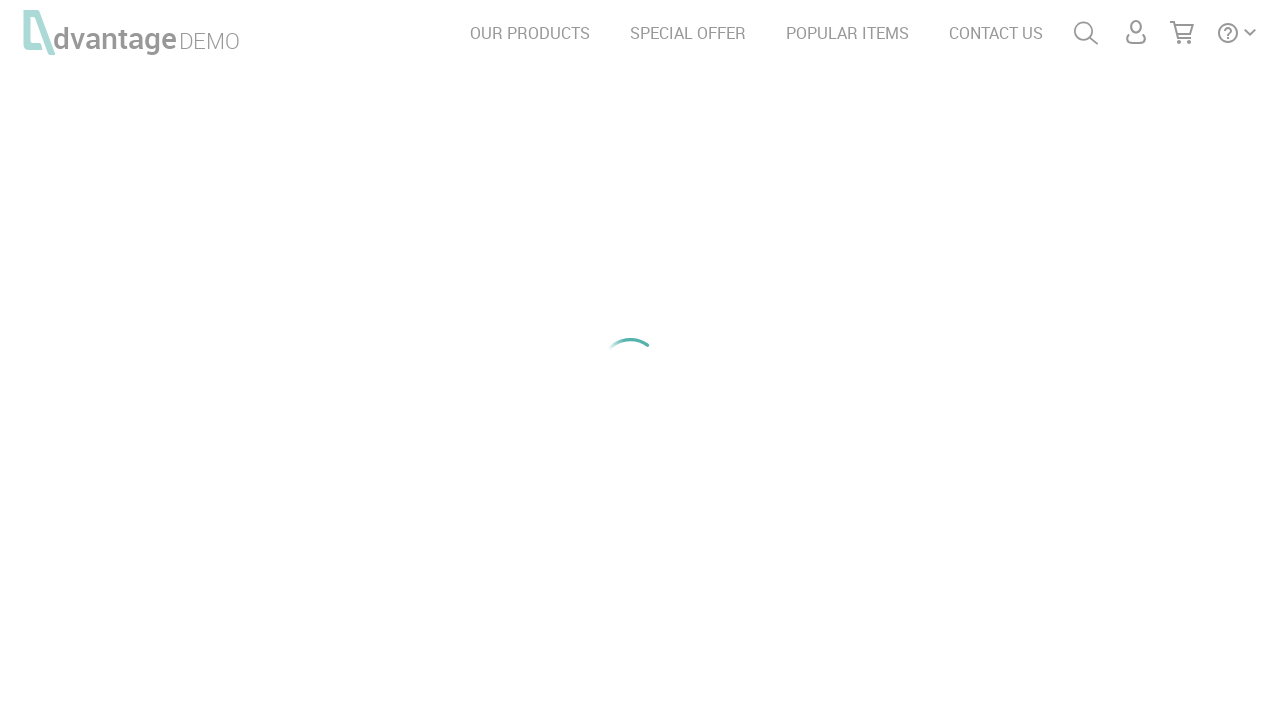

Waited for page to reach networkidle state
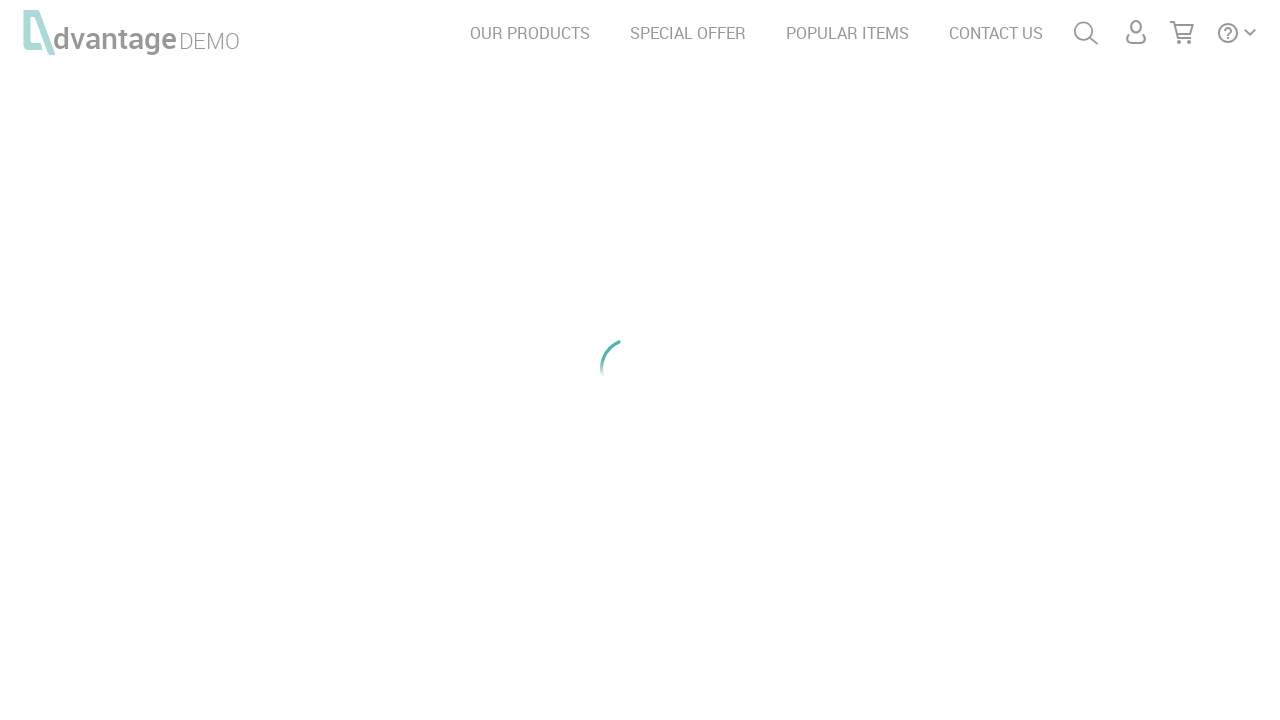

Waited 2 seconds to ensure page is fully rendered
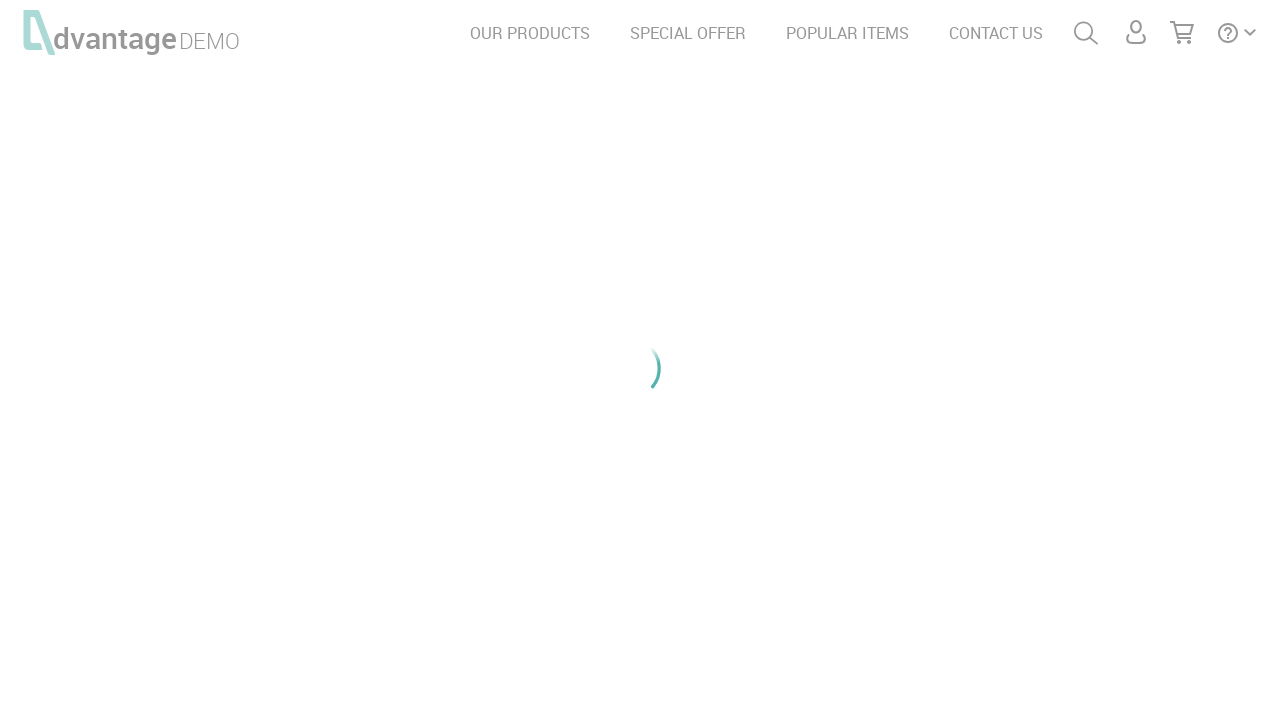

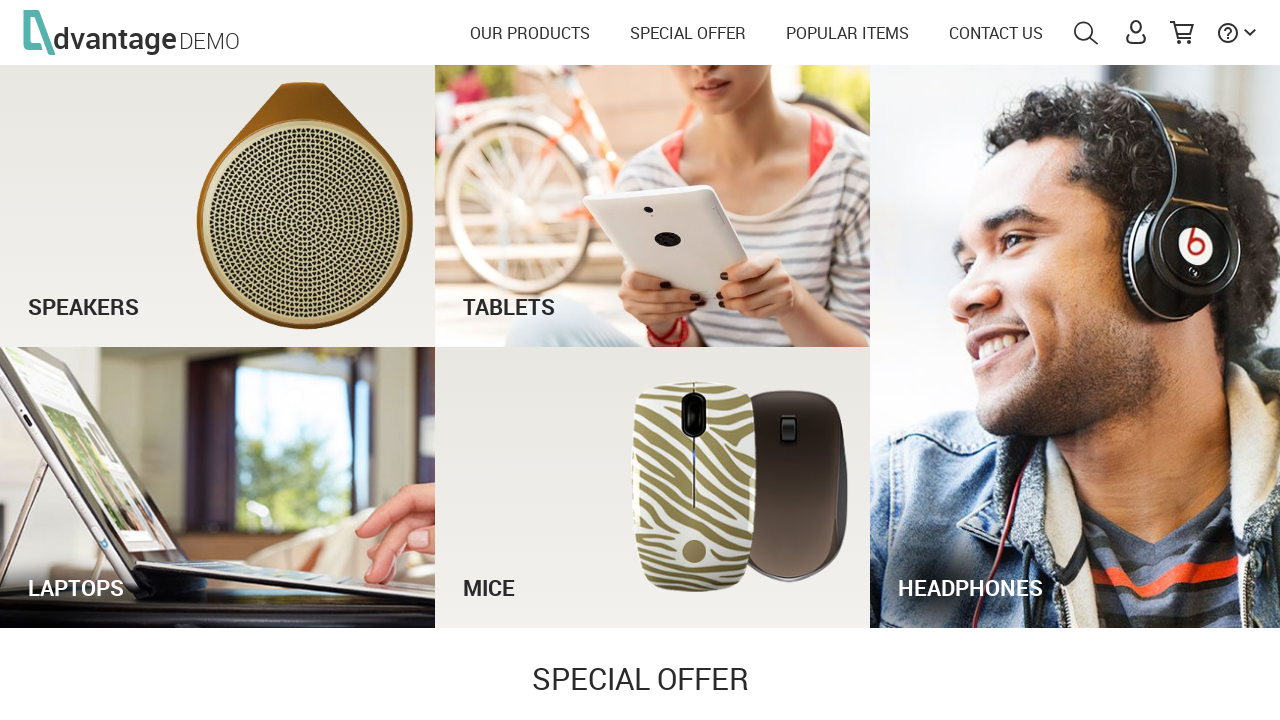